Tests the search functionality on a books PWA application by entering a search query into a Shadow DOM input element

Starting URL: https://books-pwakit.appspot.com

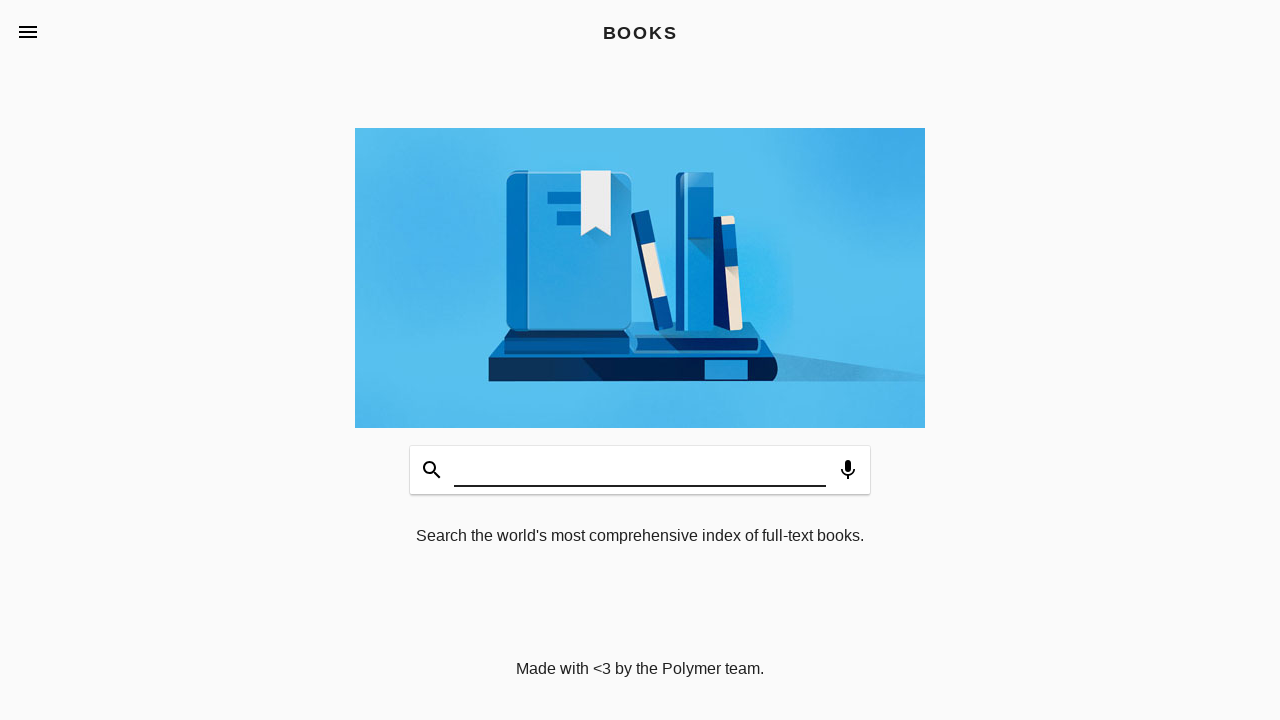

Waited for book-app element with BOOKS title to be present
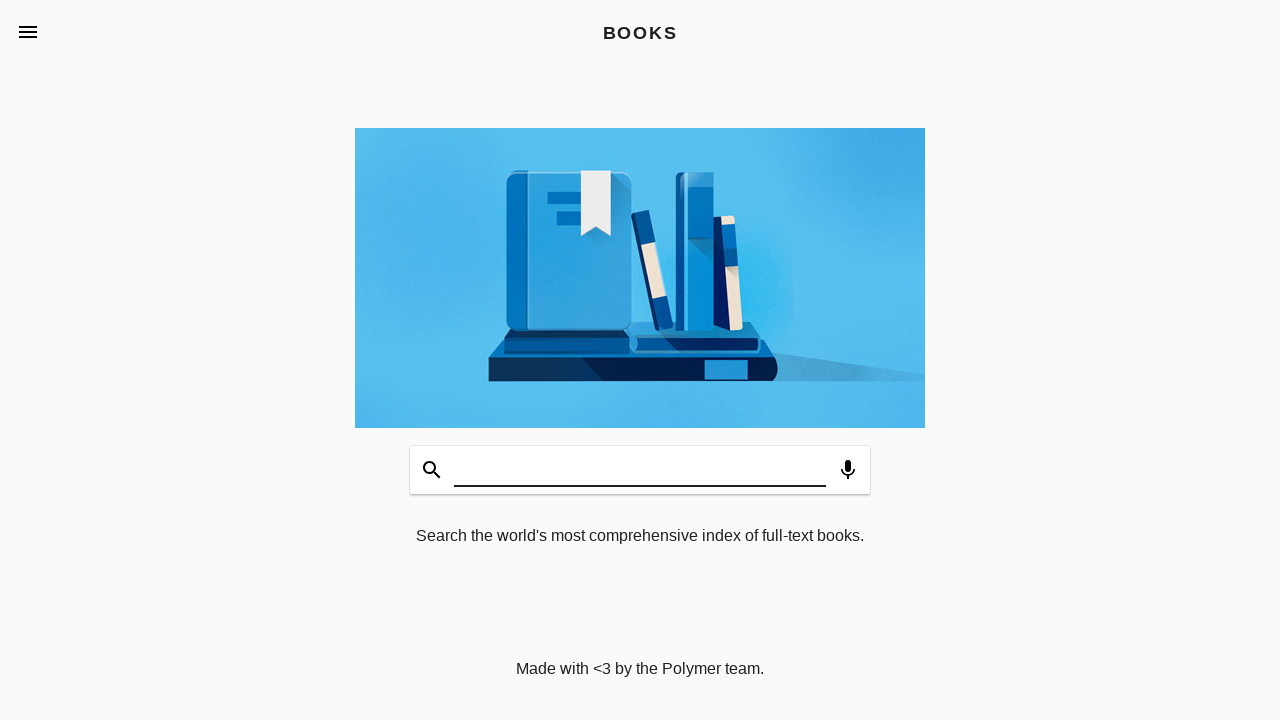

Filled search input in Shadow DOM with 'abdul kalam' on book-app[apptitle='BOOKS'] >> #input
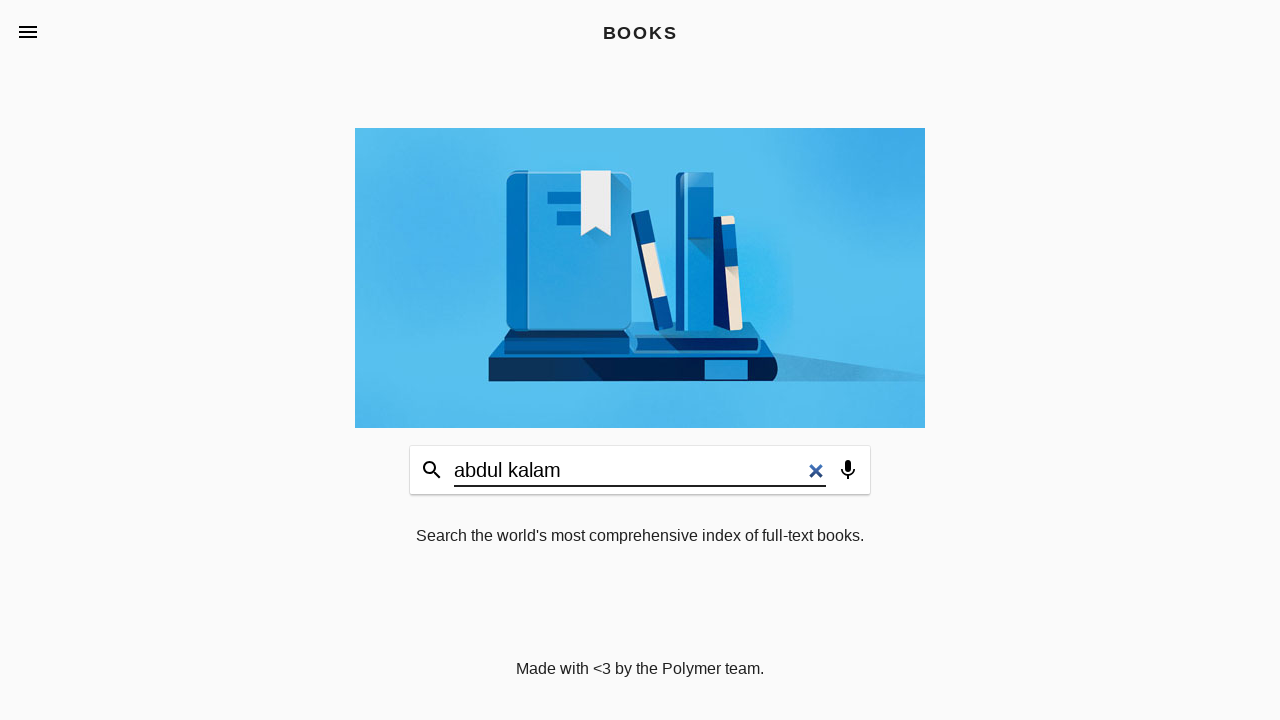

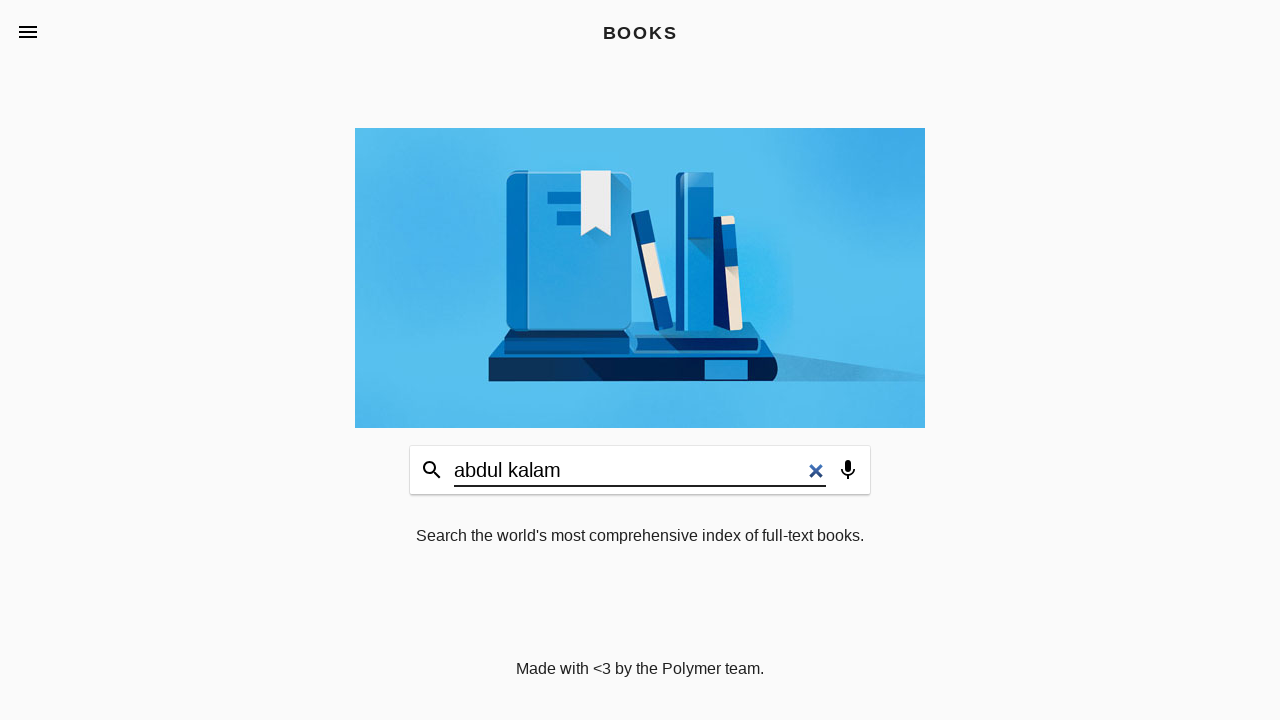